Navigates to a data visualization page and clicks on a CSV download button

Starting URL: https://dvcharts.xarthisius.xyz/ceacFY24.html

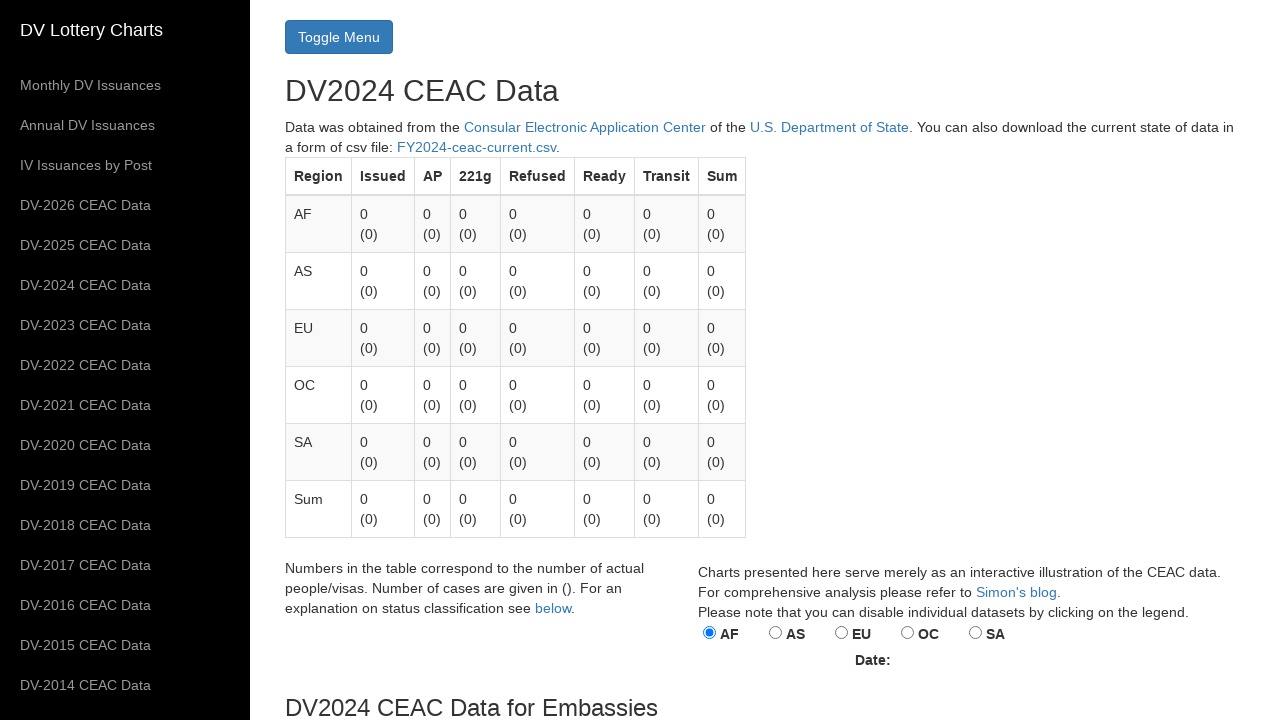

Navigated to data visualization page
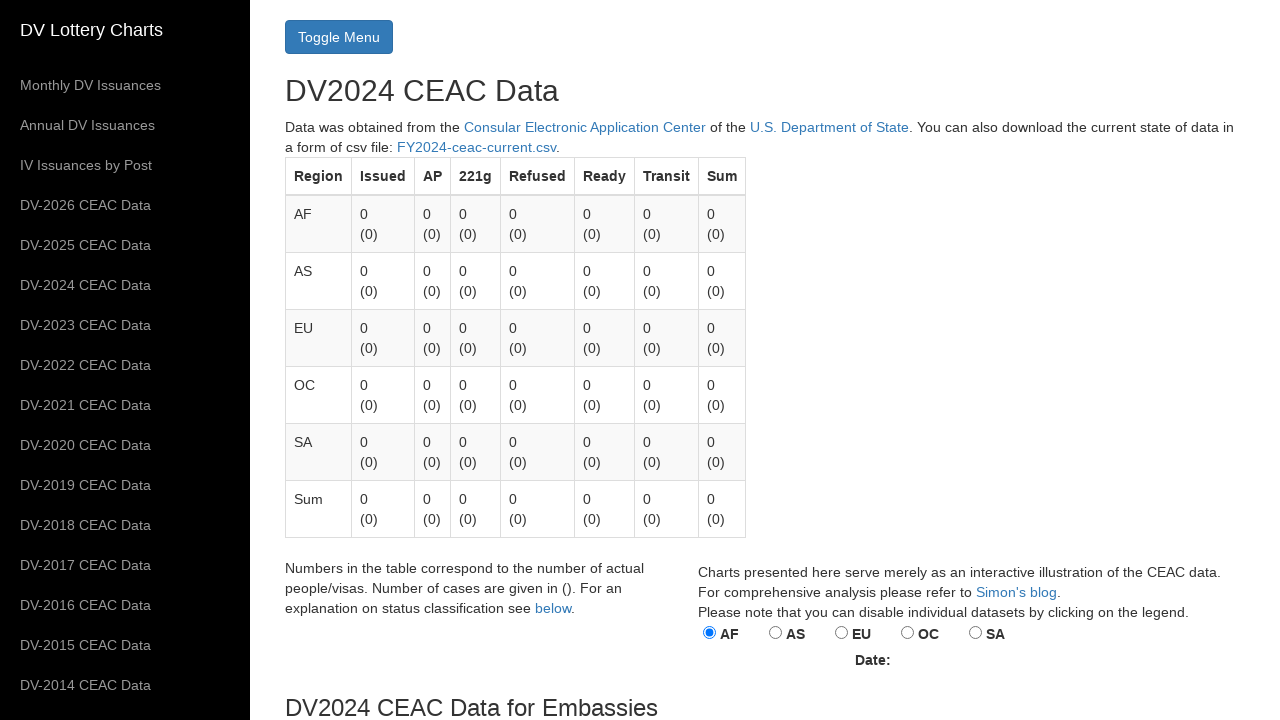

Clicked CSV download button at (476, 147) on #currentCsv
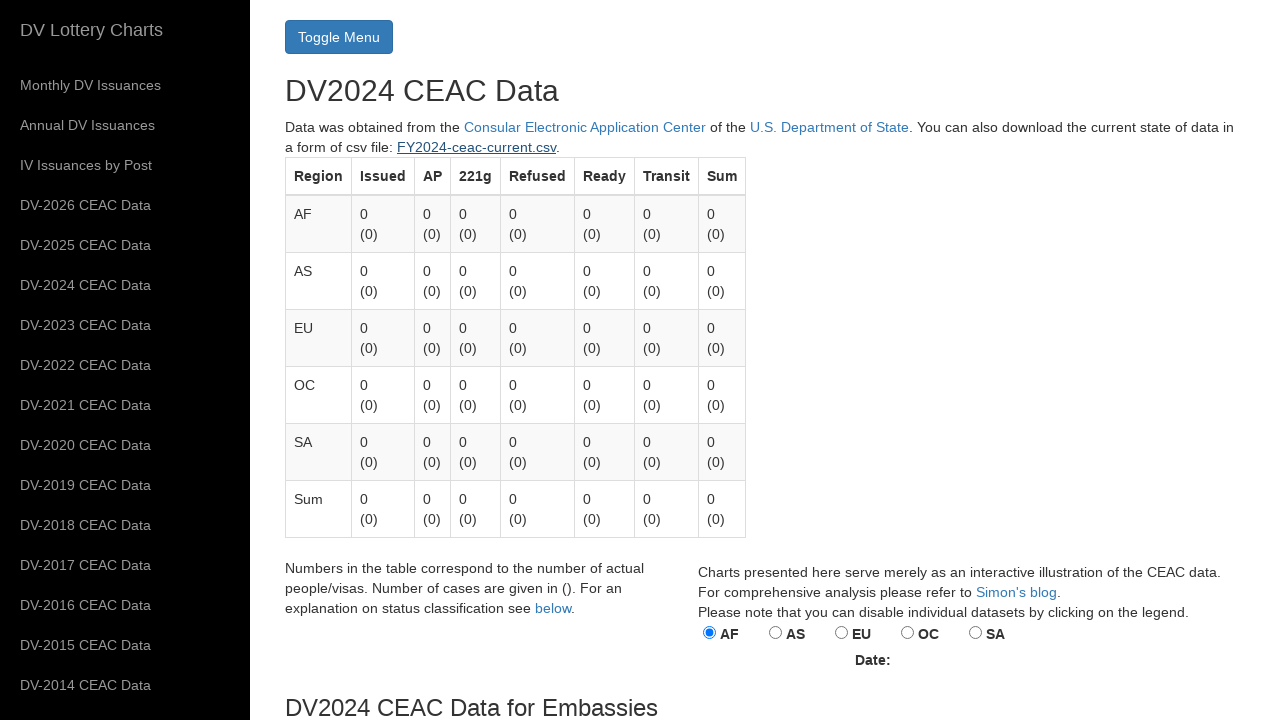

Waited 10 seconds for download to complete
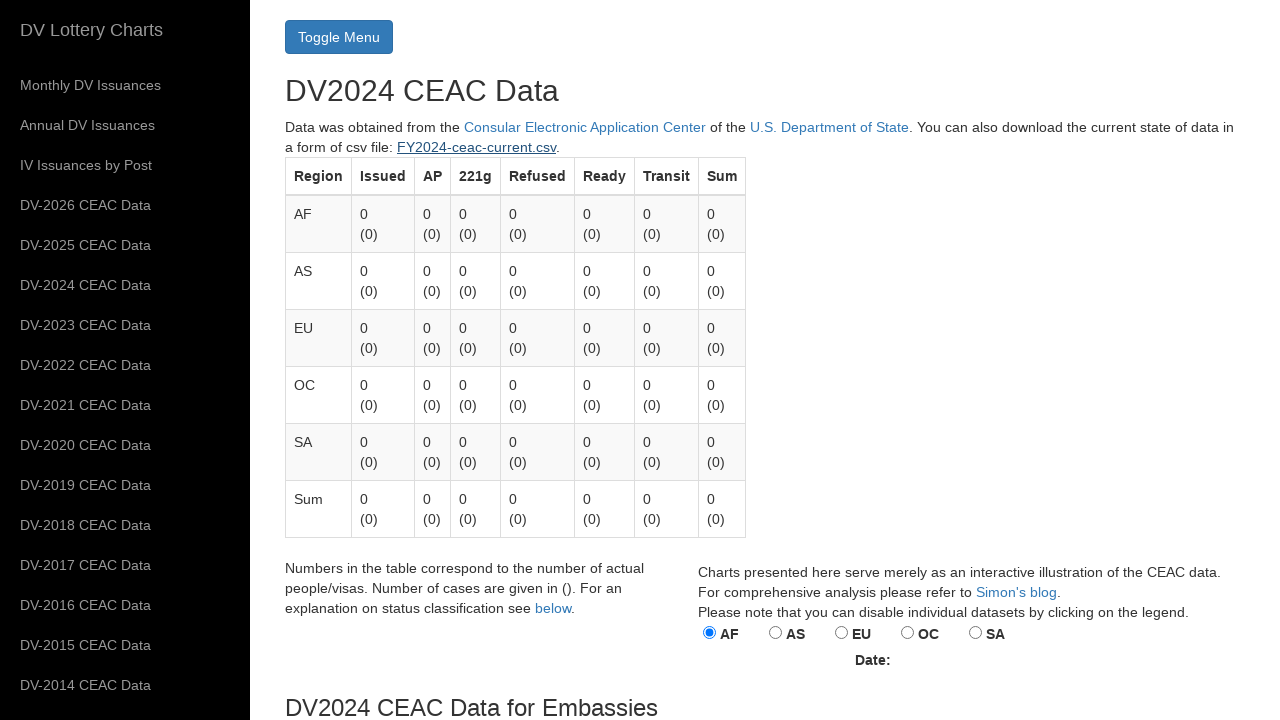

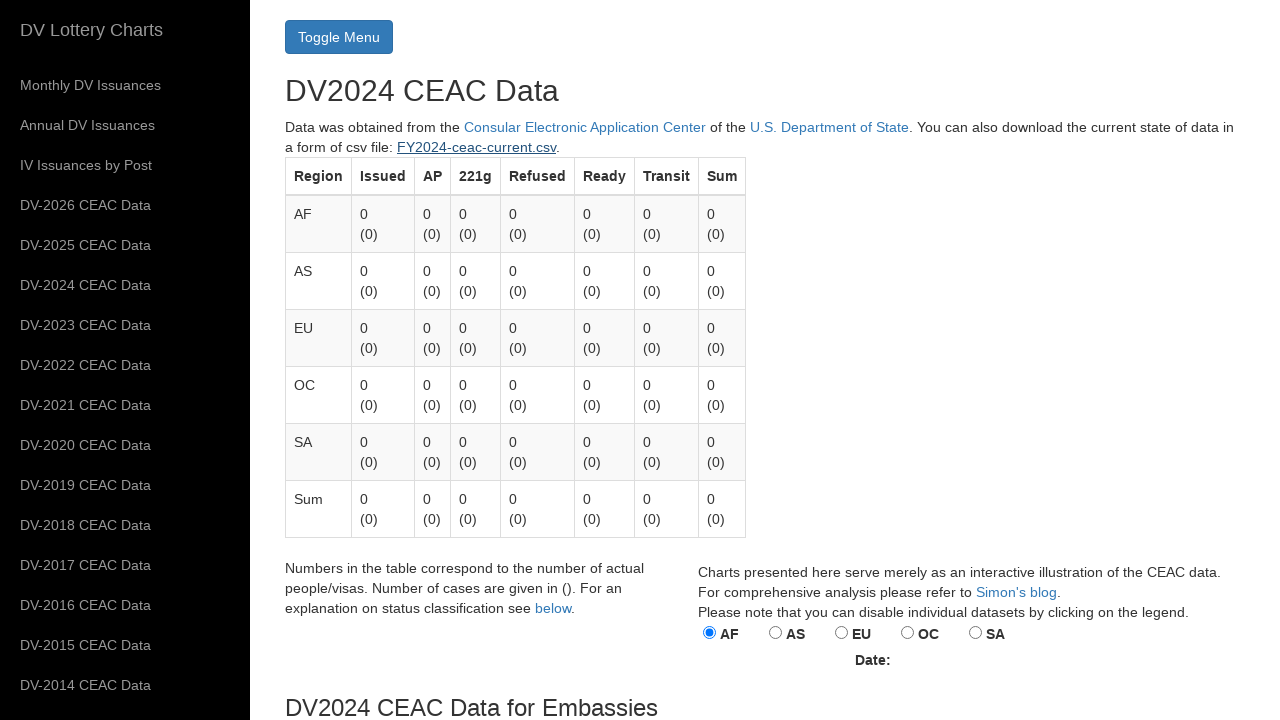